Navigates to tokopedia.com and waits for the page to load completely

Starting URL: https://www.tokopedia.com/

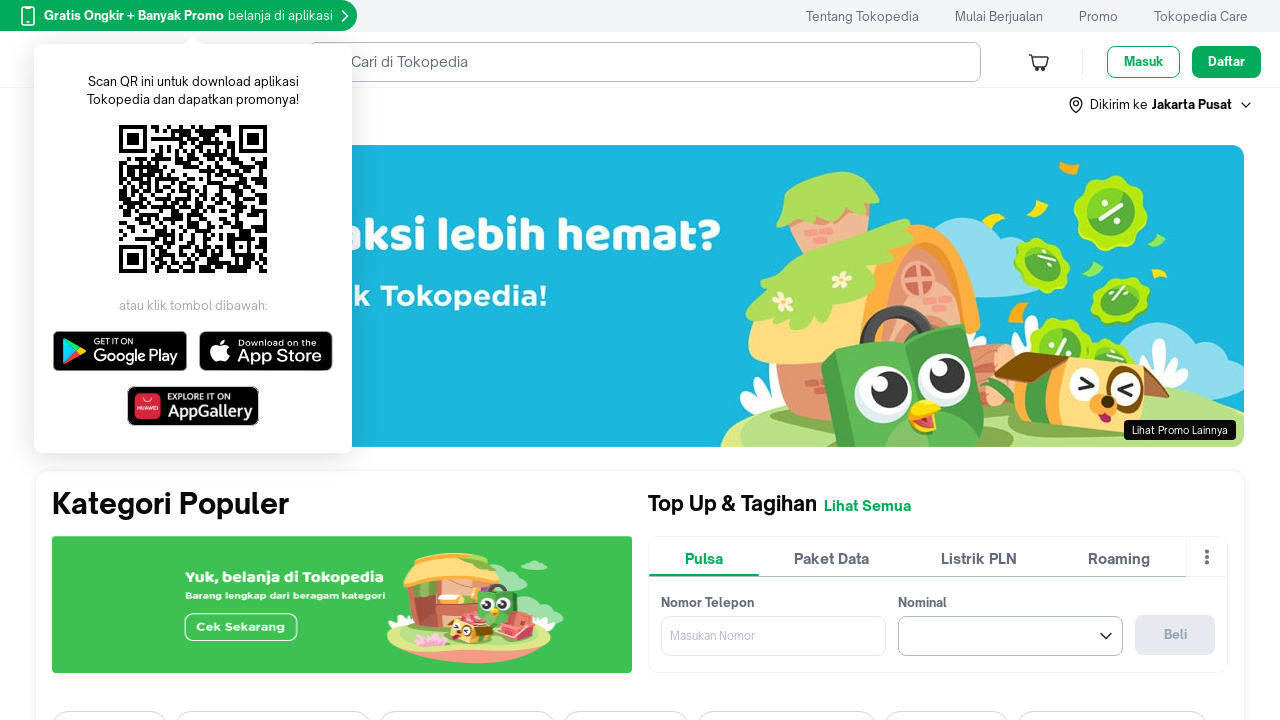

Navigated to tokopedia.com
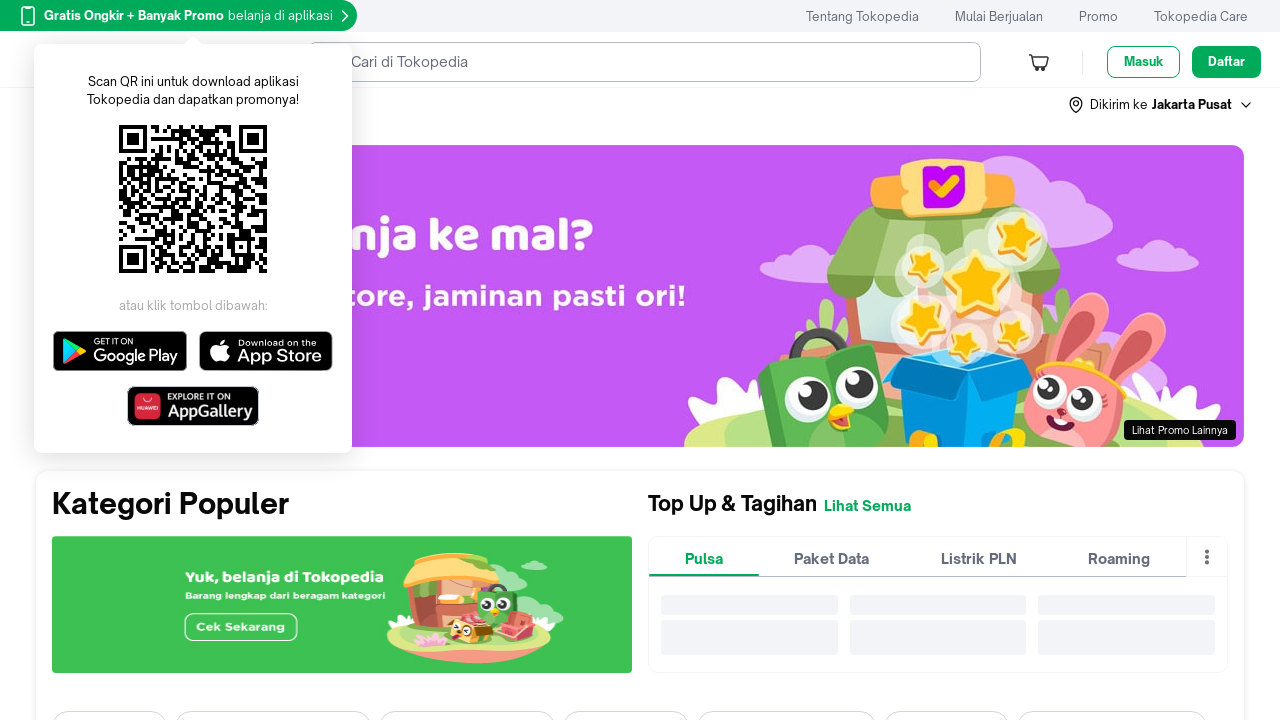

Page DOM content loaded completely
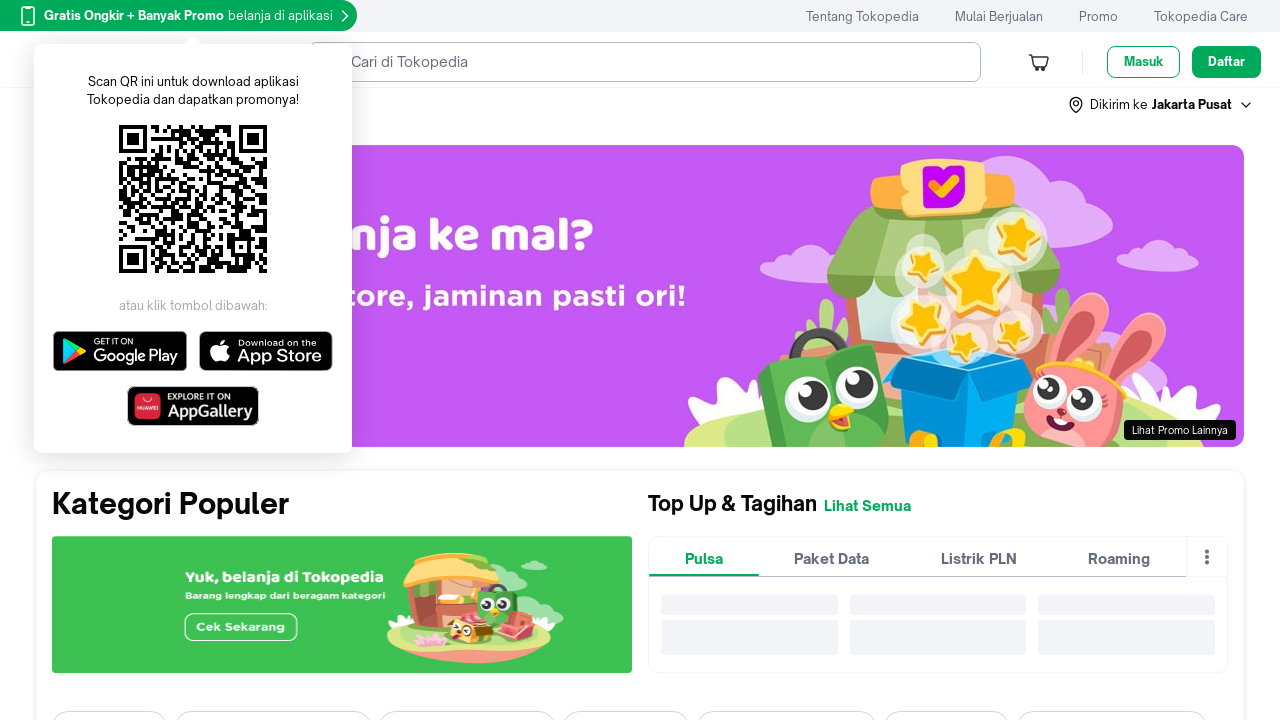

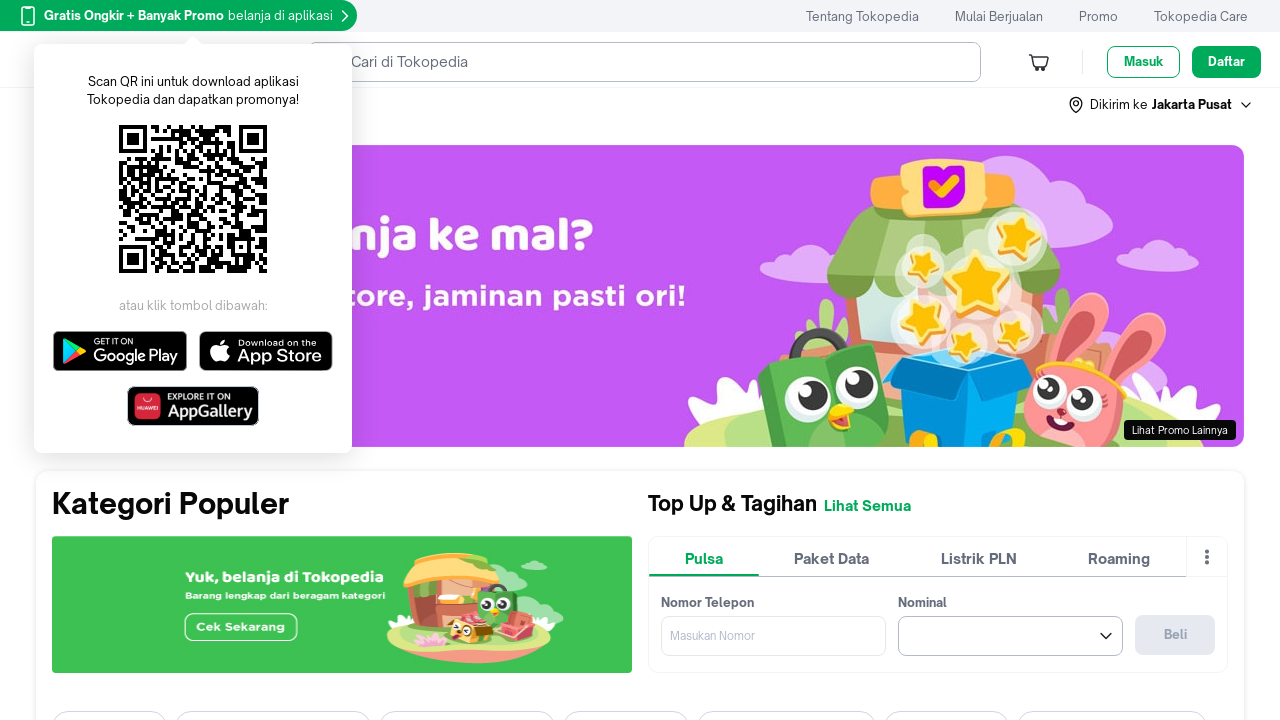